Solves a mathematical captcha by reading a value, calculating the result using a formula, filling the answer, checking required checkboxes and radio buttons, then submitting the form

Starting URL: https://suninjuly.github.io/math.html

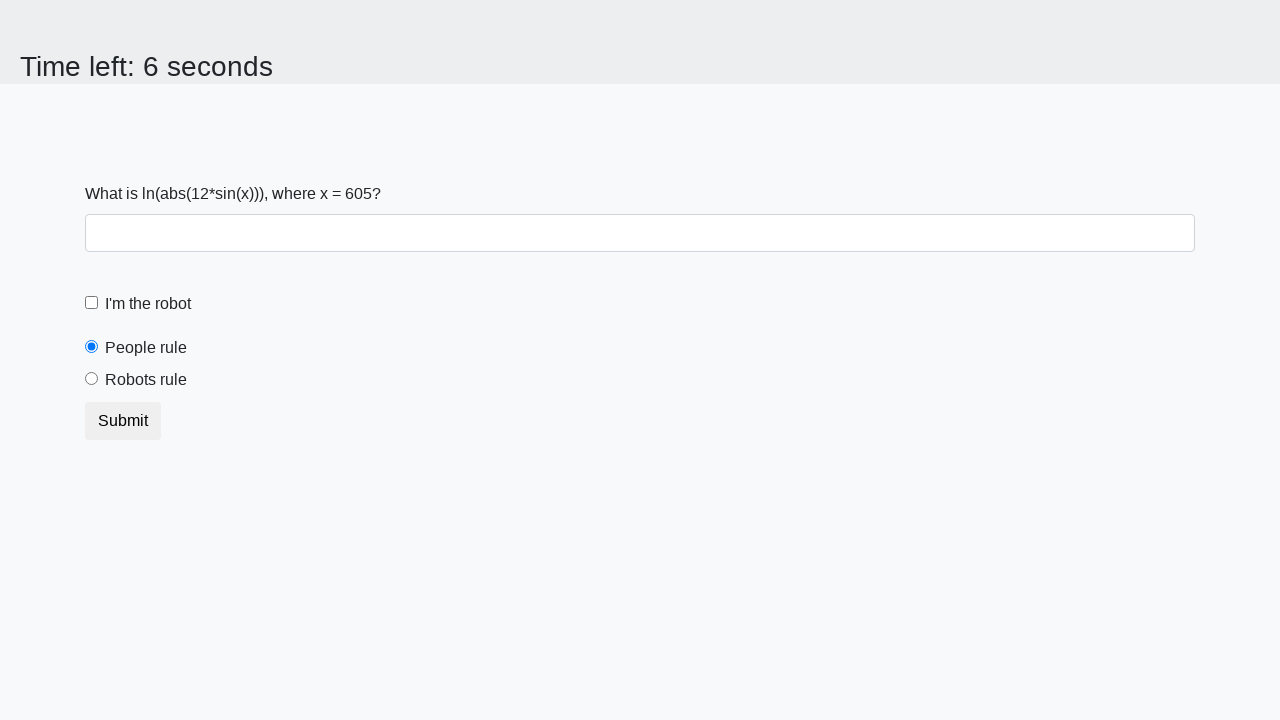

Retrieved mathematical value from the page
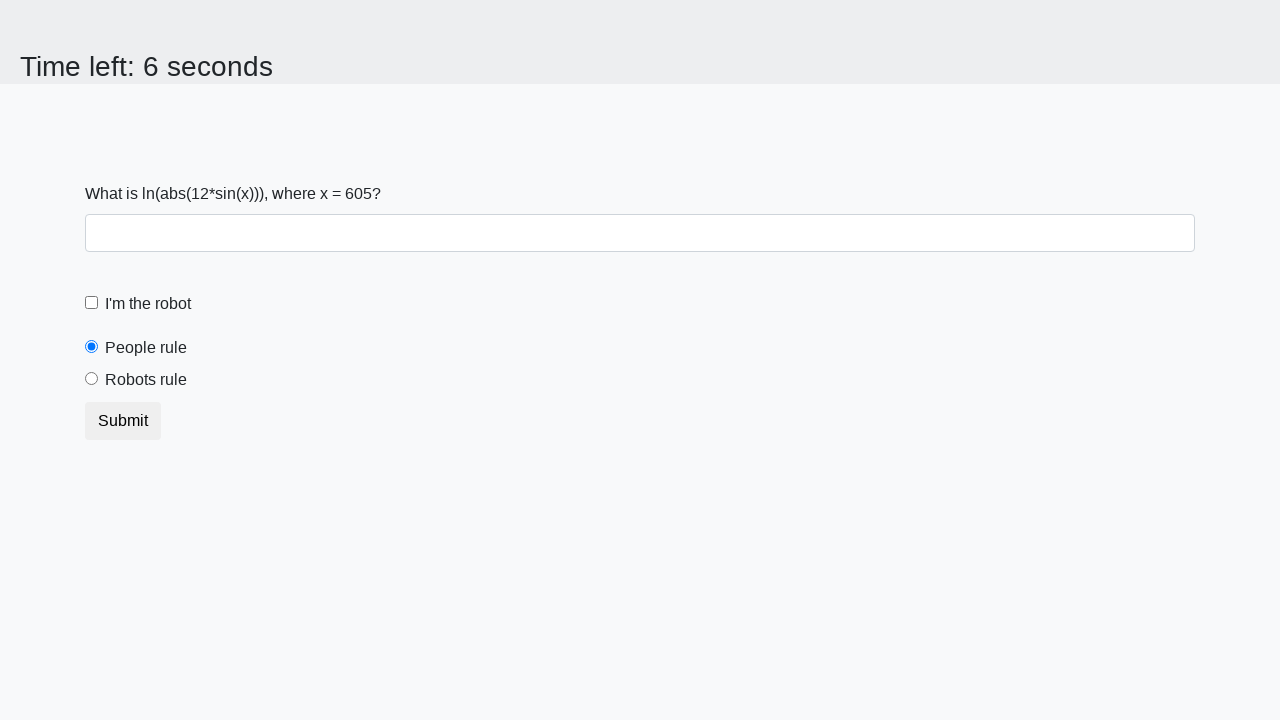

Calculated formula result: log(abs(12*sin(605))) = 2.4549841587238443
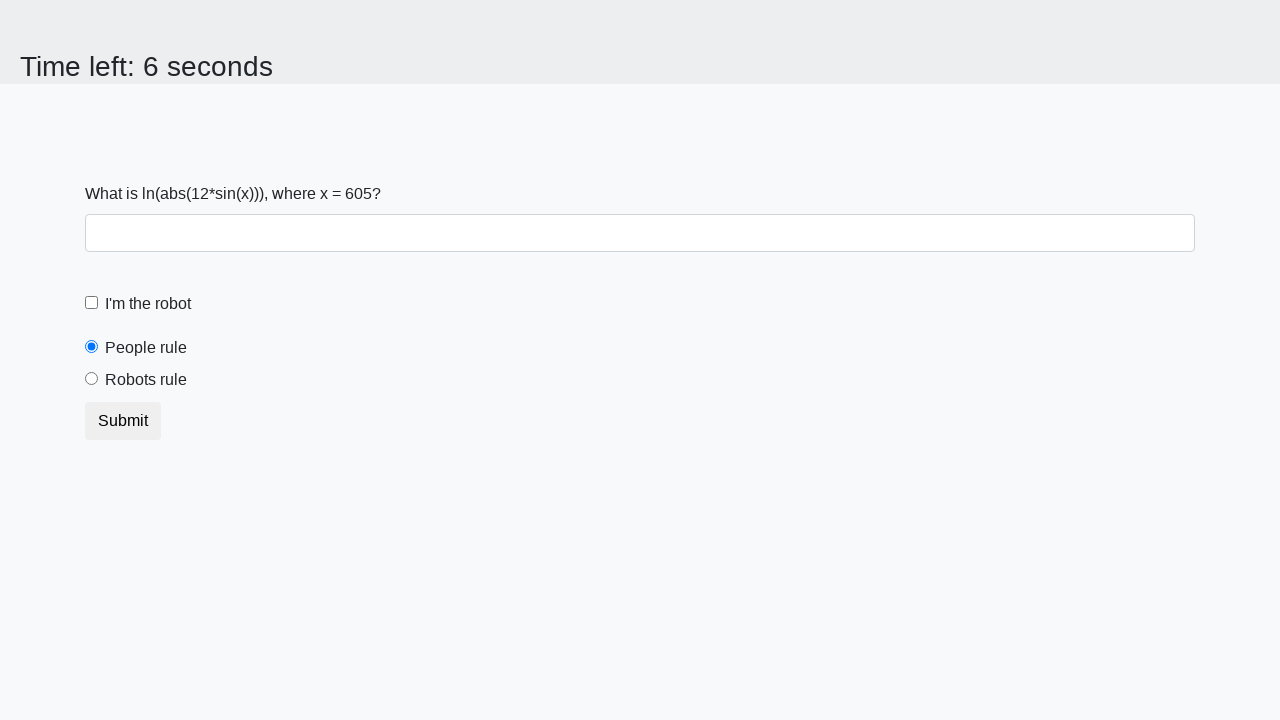

Filled answer field with calculated result: 2.4549841587238443 on #answer
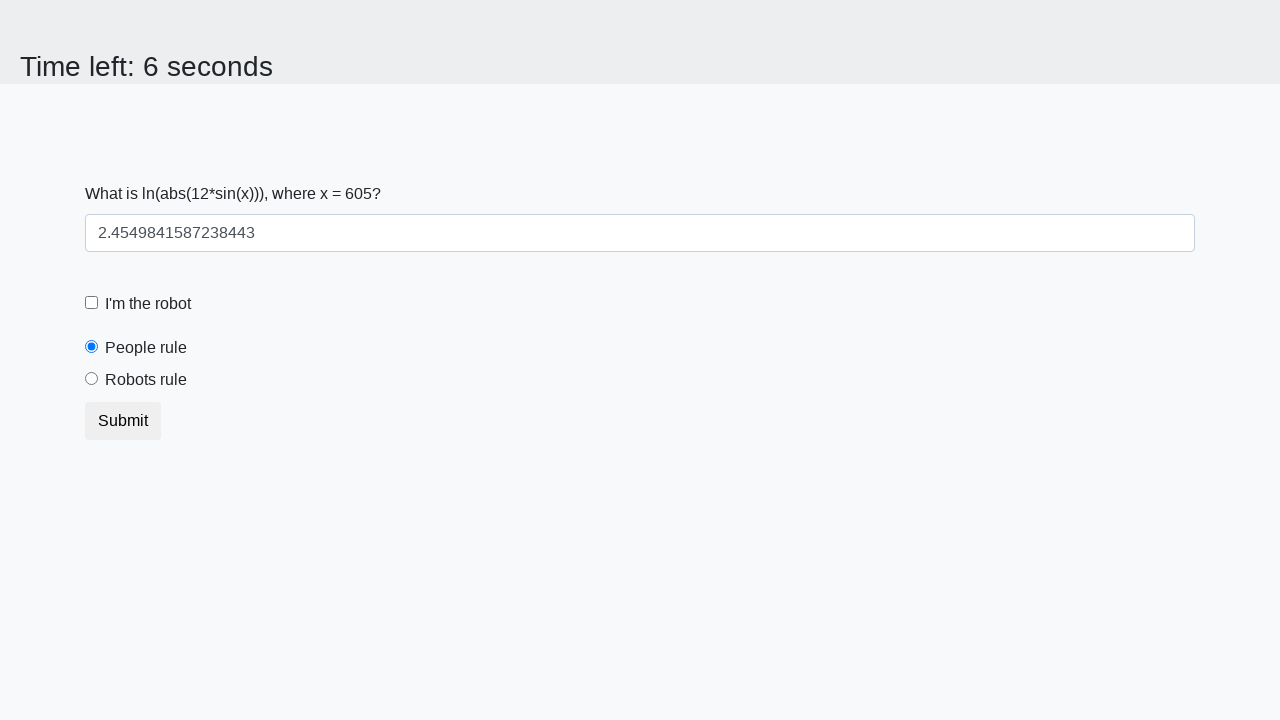

Clicked robot checkbox at (92, 303) on #robotCheckbox
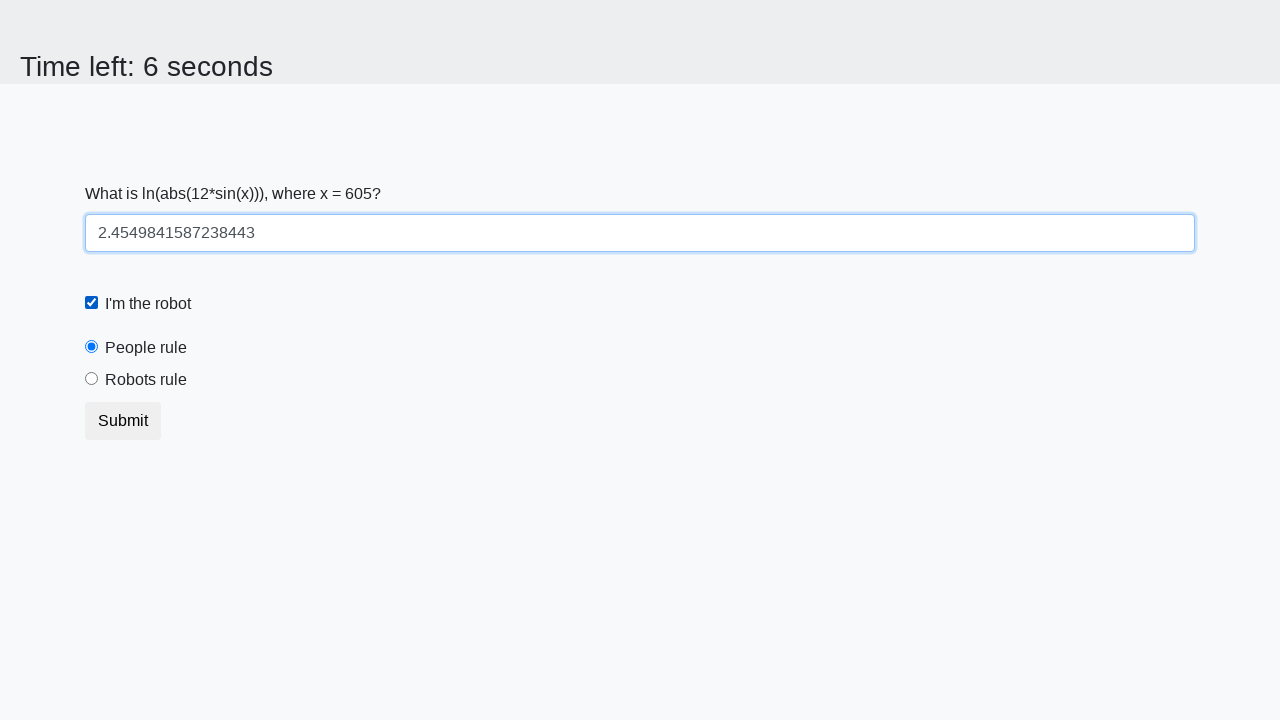

Clicked 'robots rule' radio button at (92, 379) on #robotsRule
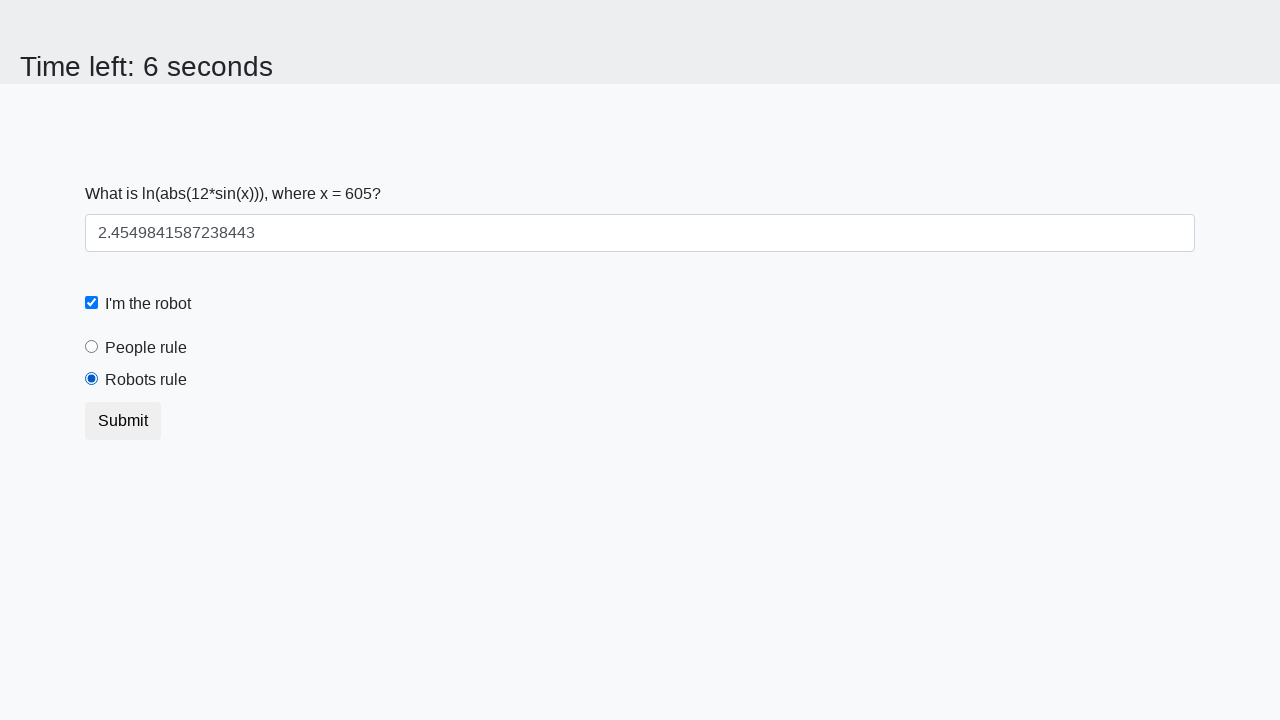

Clicked form submit button at (123, 421) on button
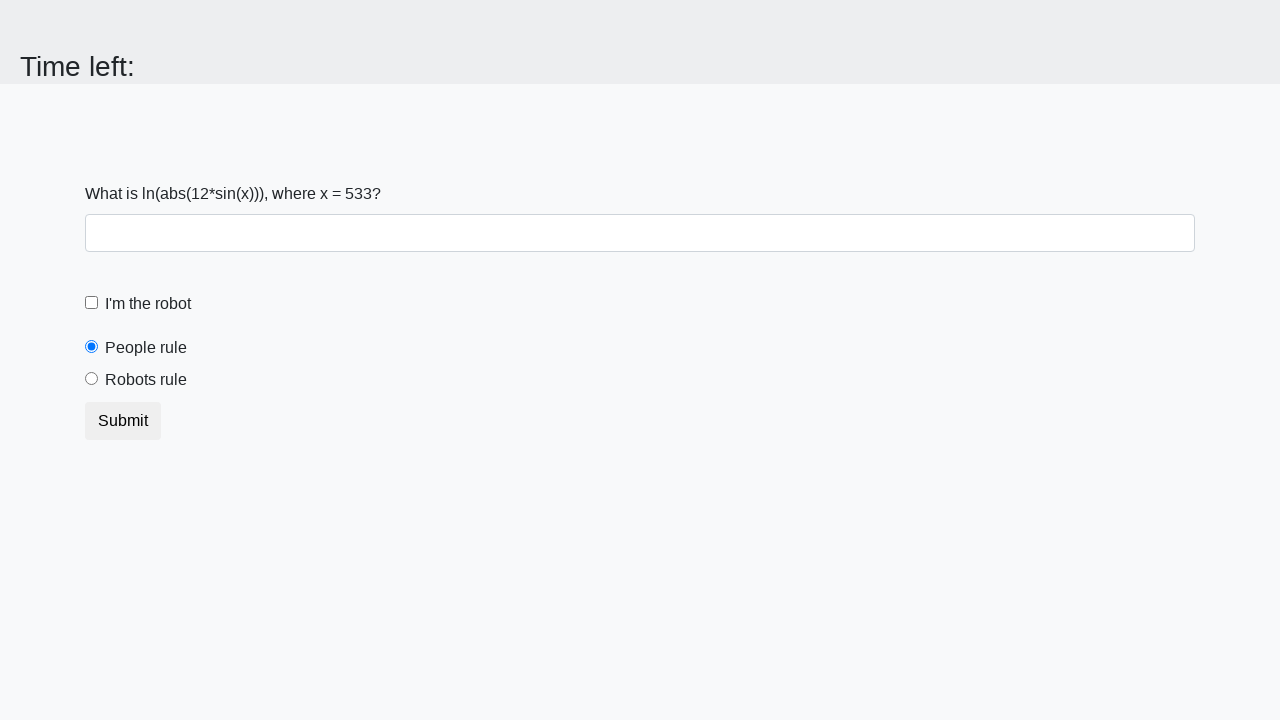

Waited 2 seconds for form submission to complete
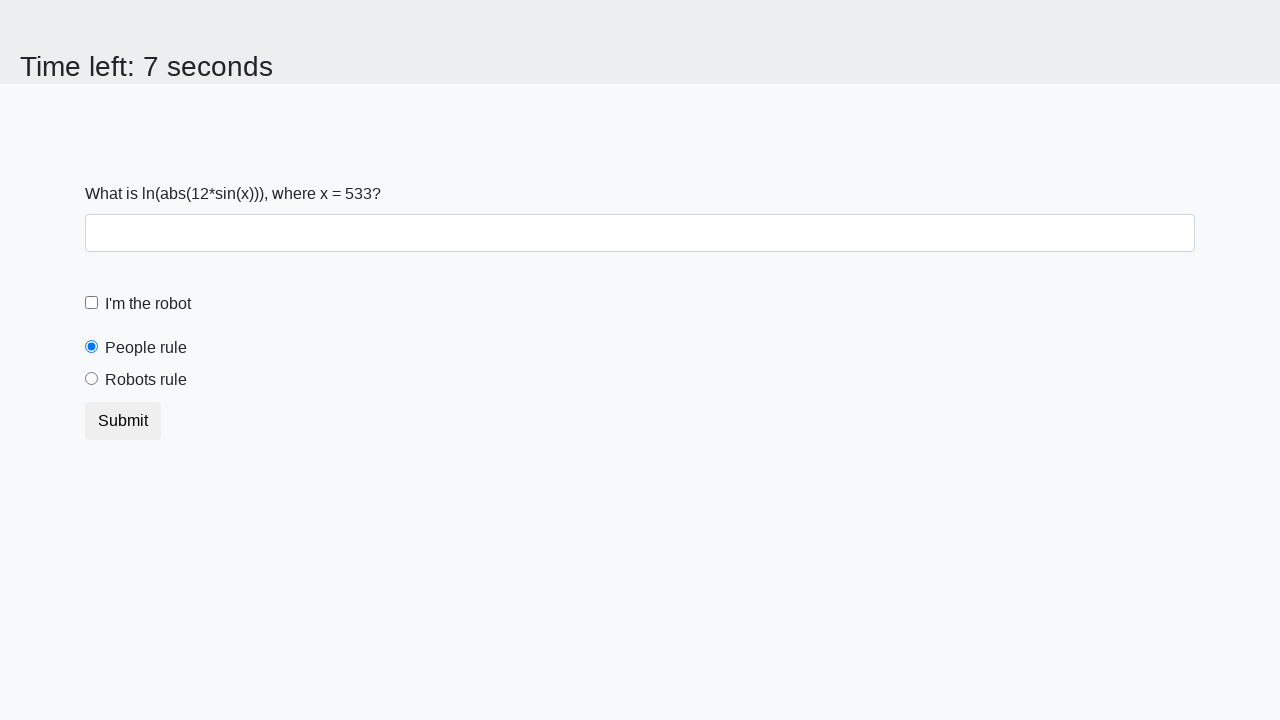

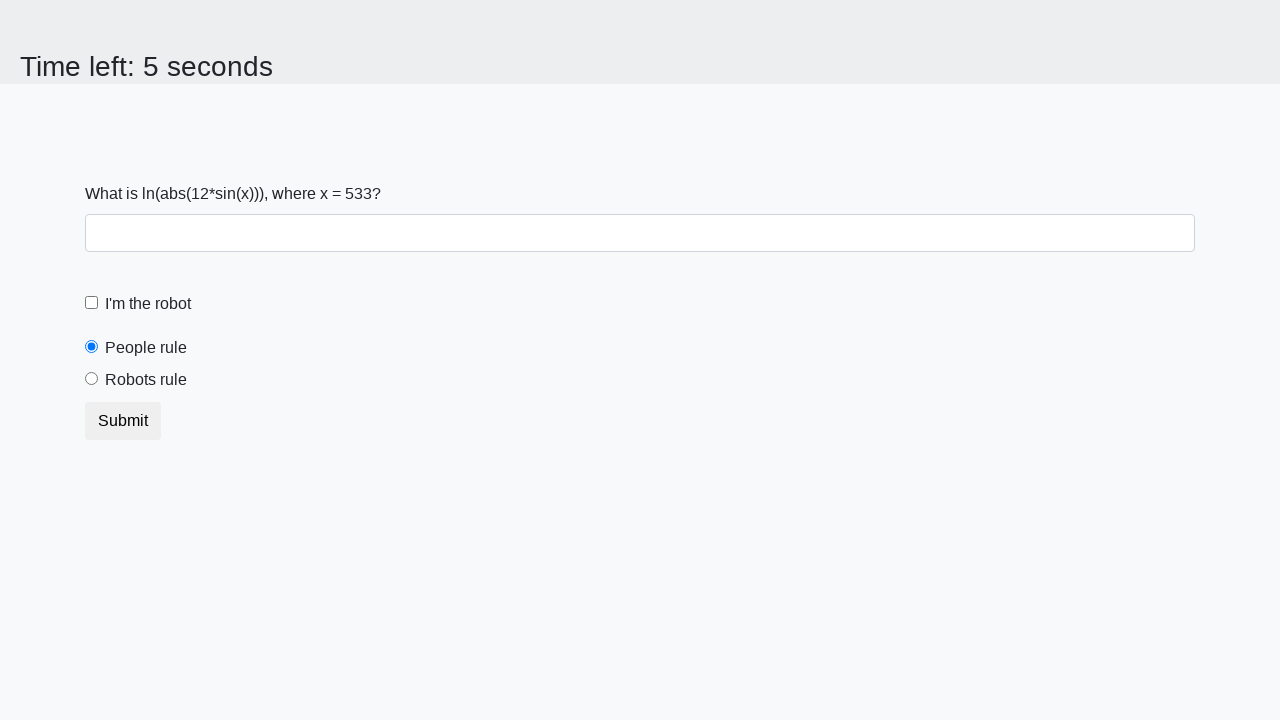